Tests a math form by reading a value from the page, calculating a result using logarithm and sine functions, filling the answer, selecting a checkbox and radio button, then submitting the form.

Starting URL: http://suninjuly.github.io/math.html

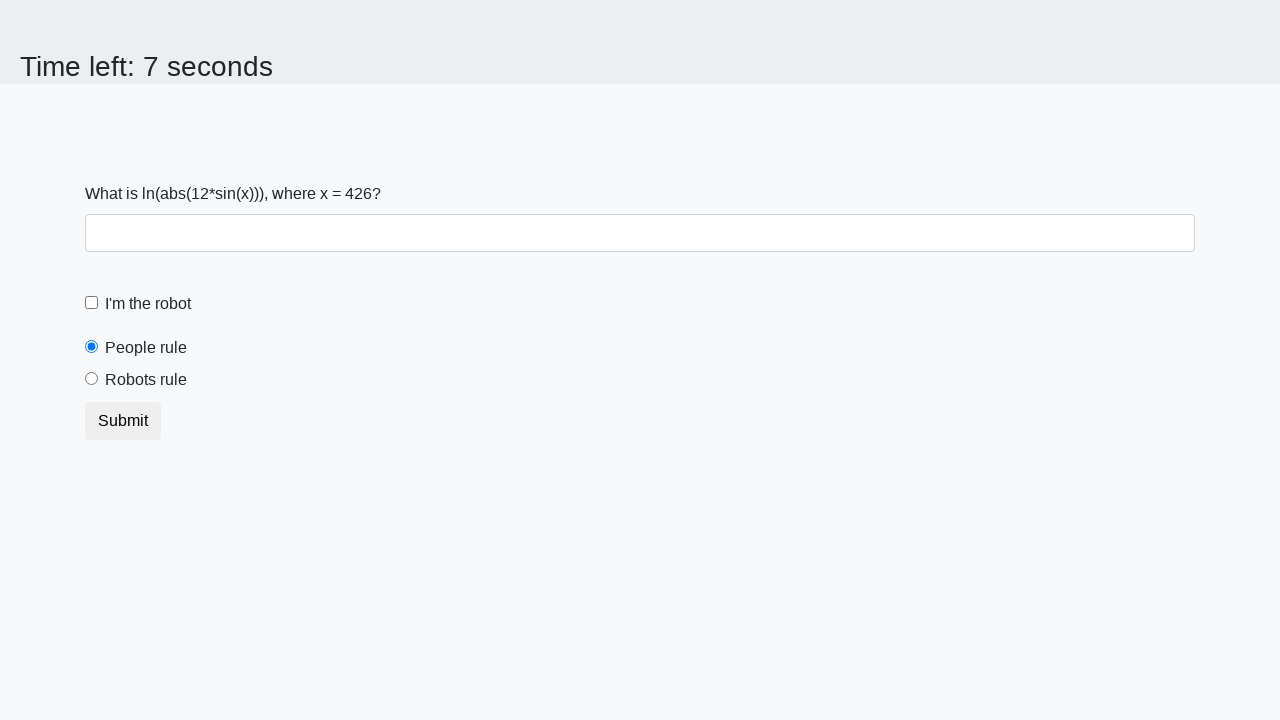

Retrieved x value from page element #input_value
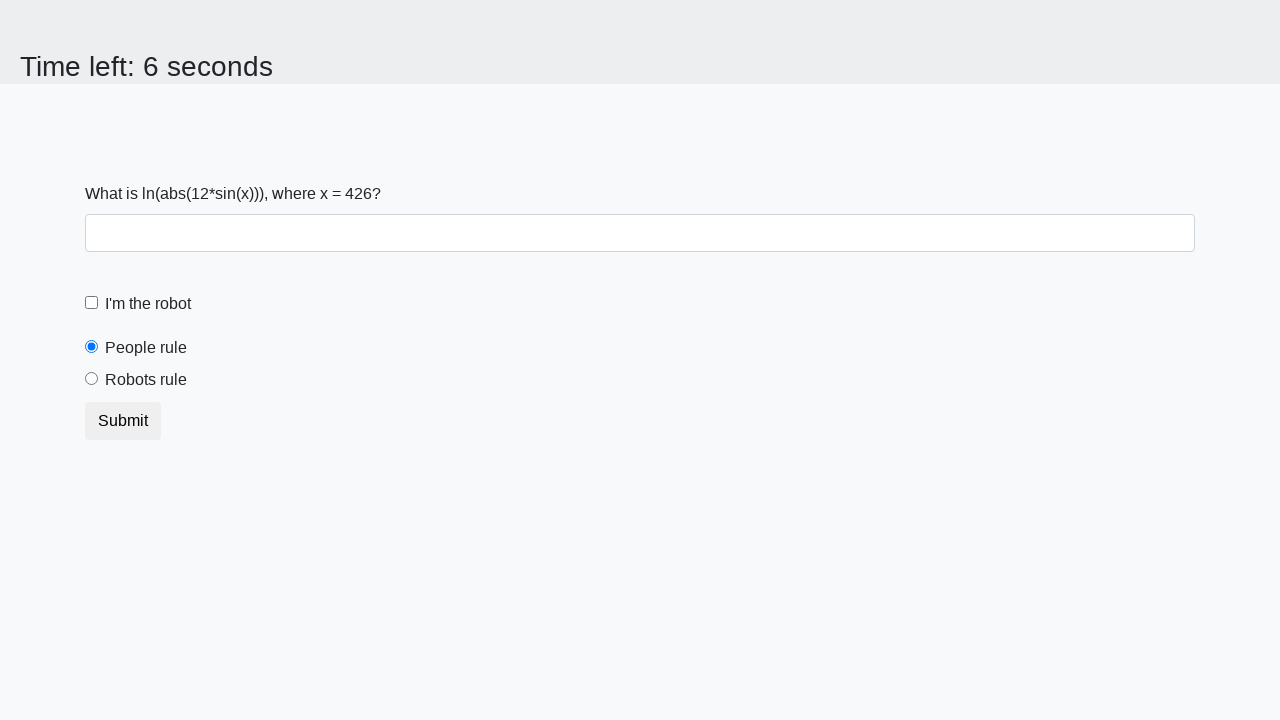

Calculated answer using logarithm and sine functions: 2.434713105750088
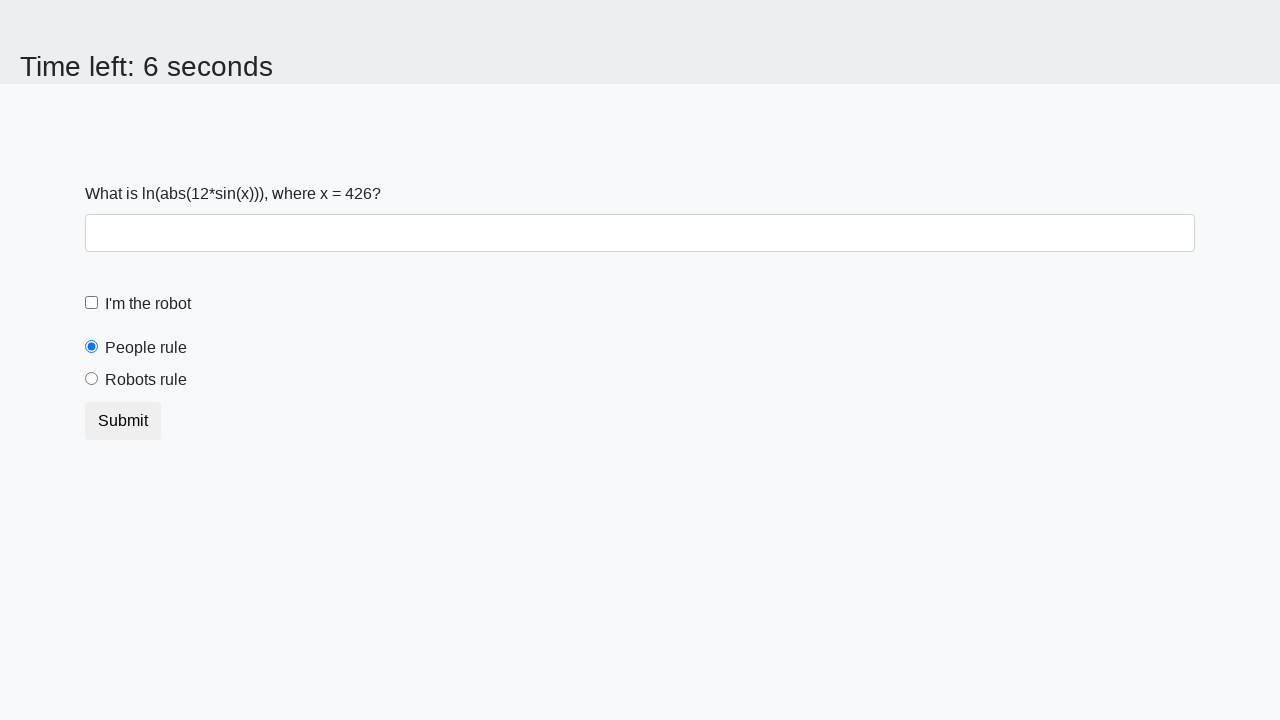

Filled answer field with calculated value: 2.434713105750088 on #answer
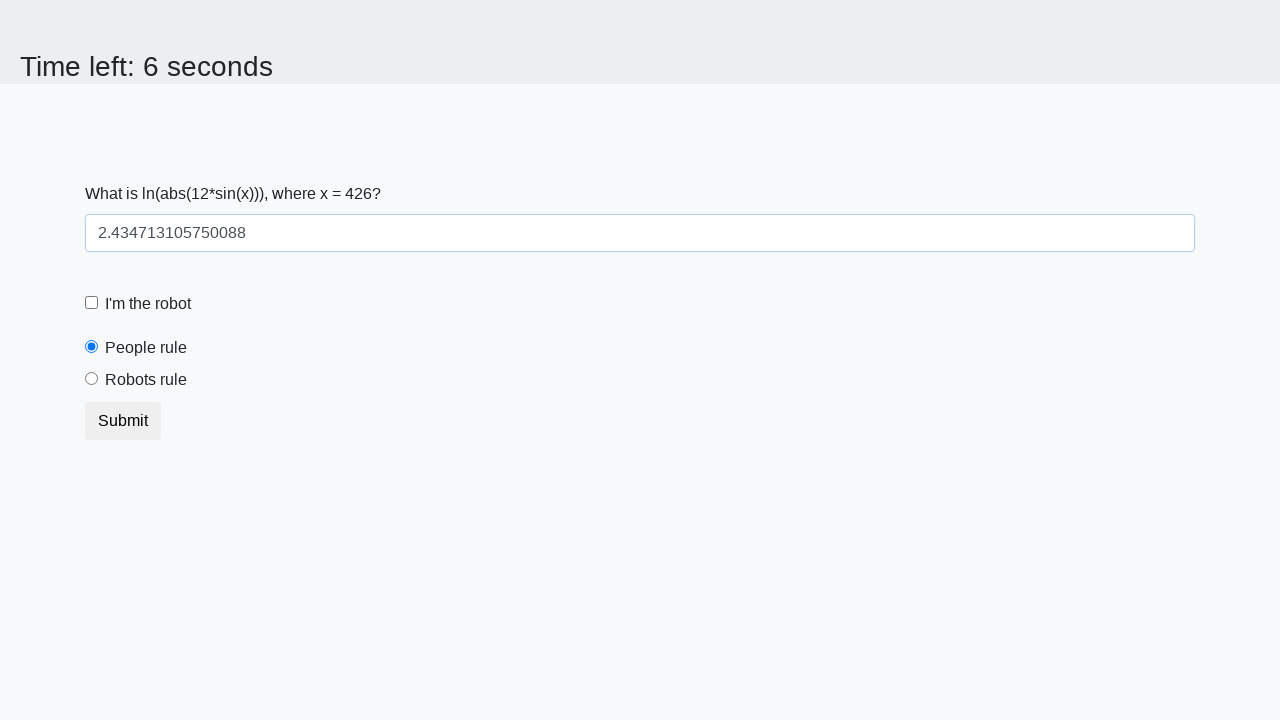

Clicked robot checkbox at (148, 304) on label[for='robotCheckbox']
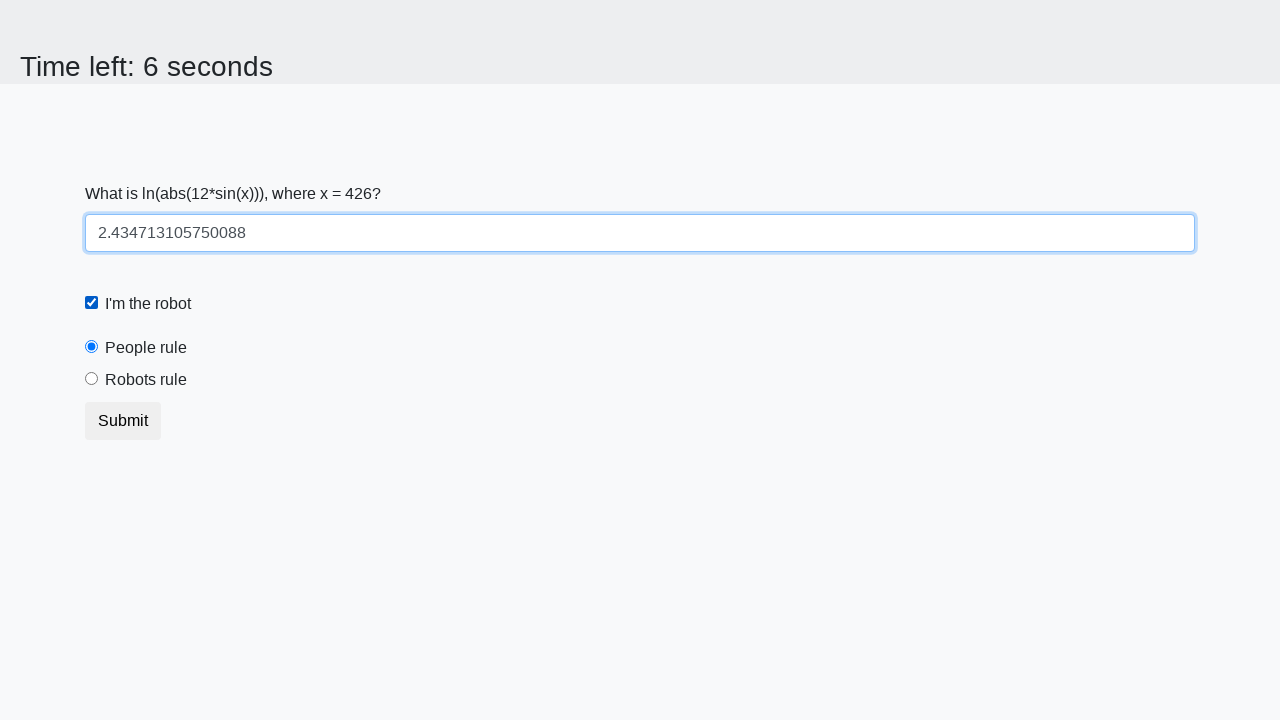

Selected 'robots' radio button at (92, 379) on input[value='robots']
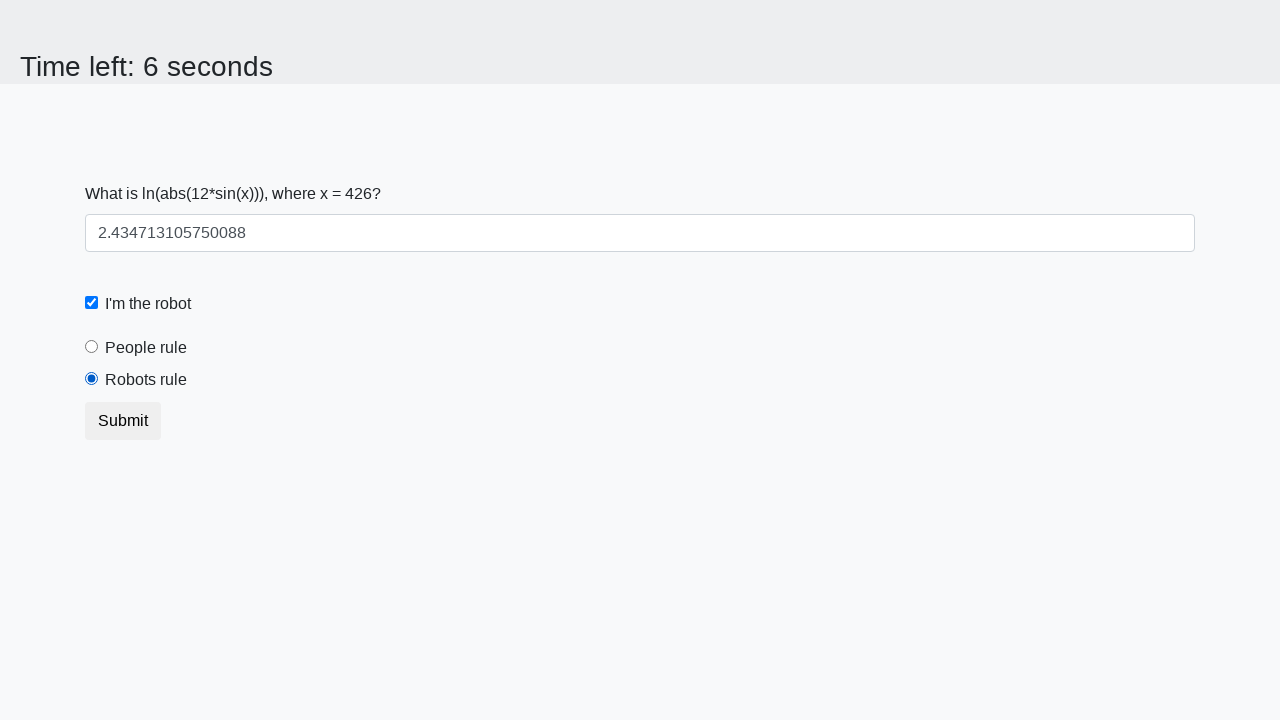

Clicked form submit button at (123, 421) on button[type='submit']
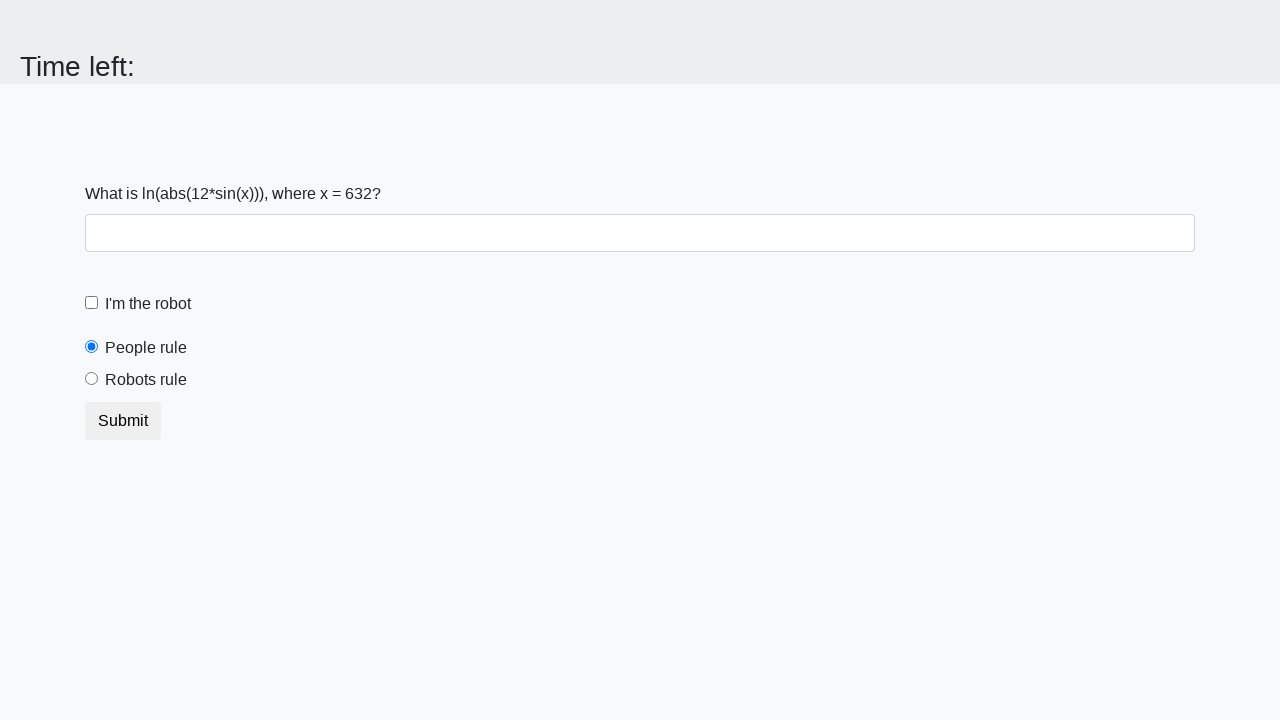

Waited 2 seconds for form submission result
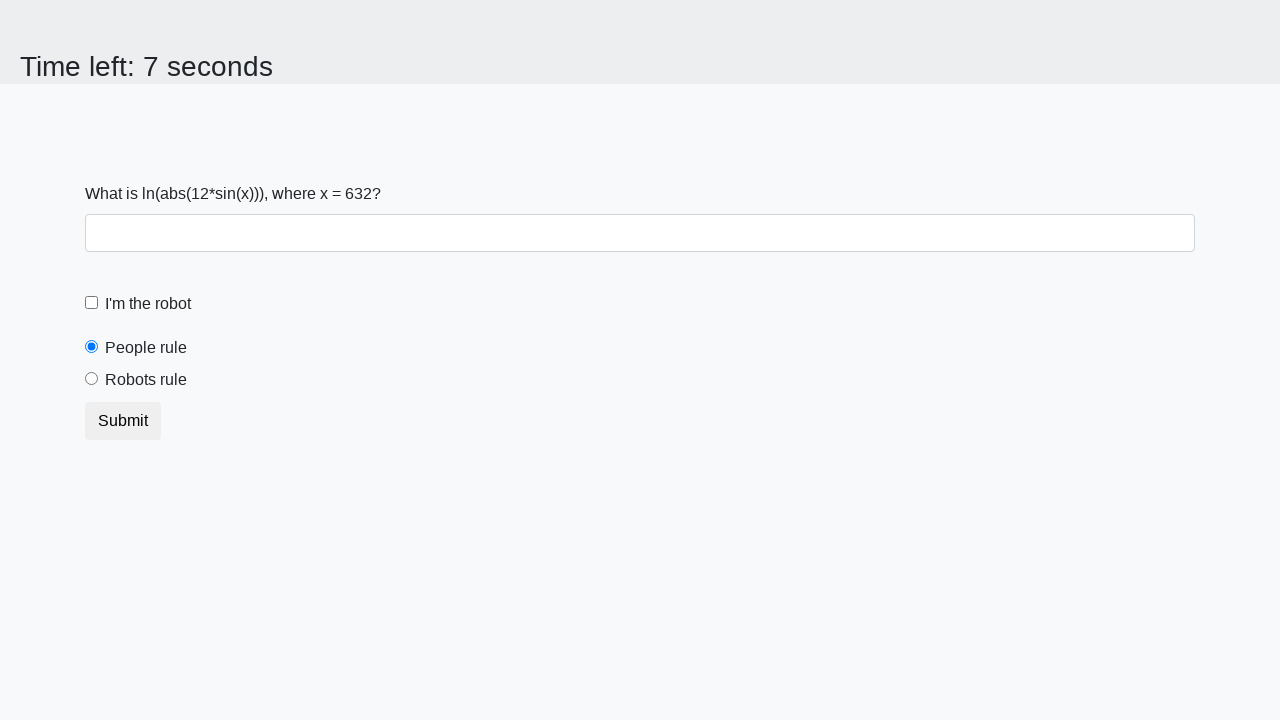

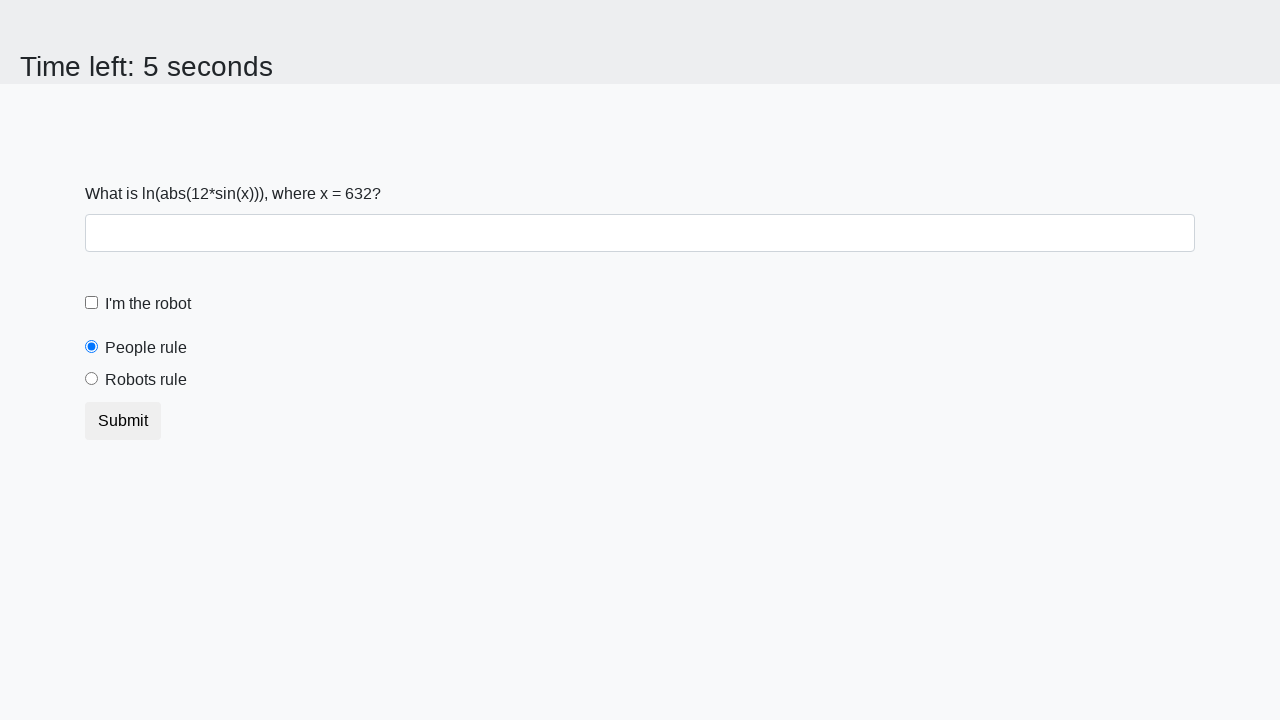